Navigates to Python.org website and verifies the page title contains "Python"

Starting URL: http://www.python.org

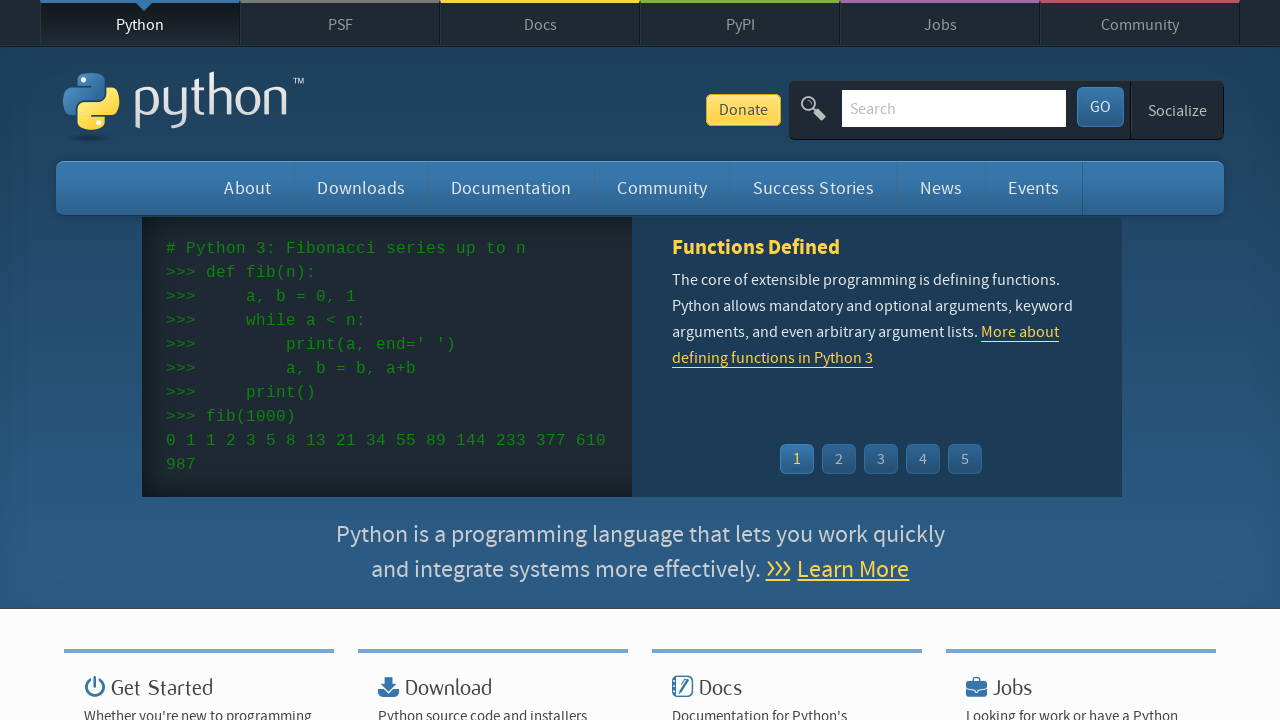

Navigated to http://www.python.org
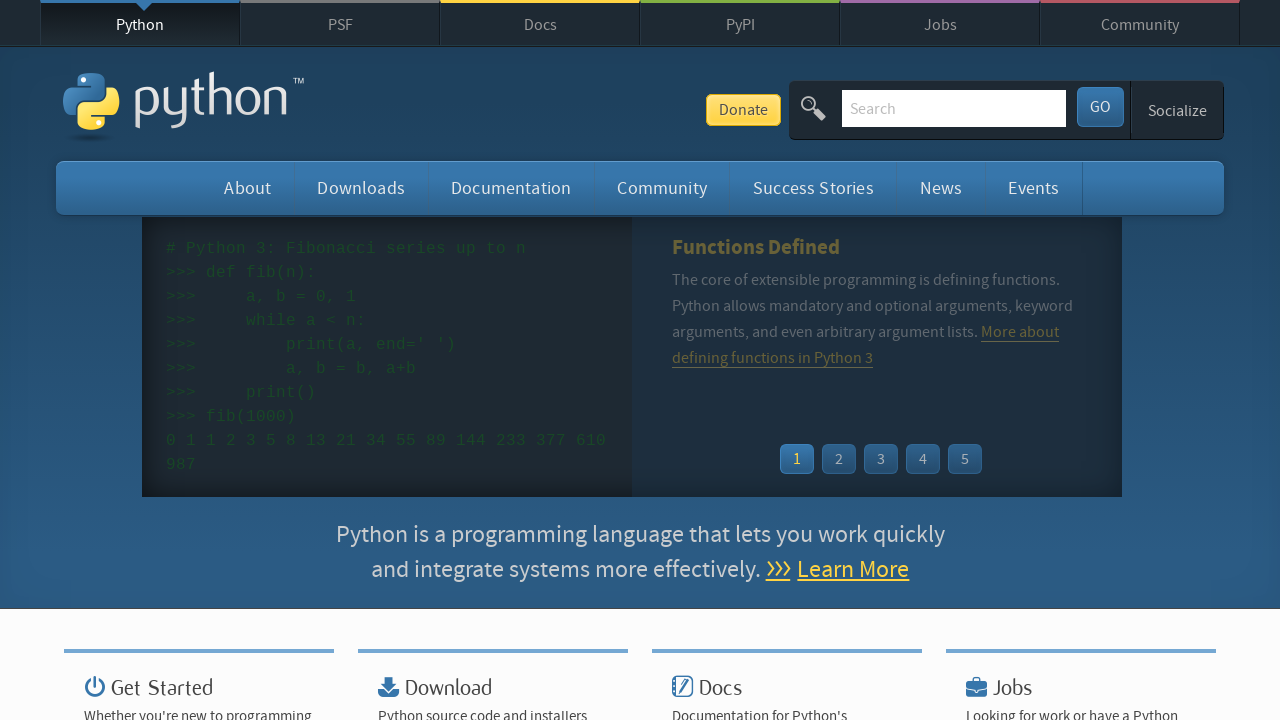

Verified page title contains 'Python'
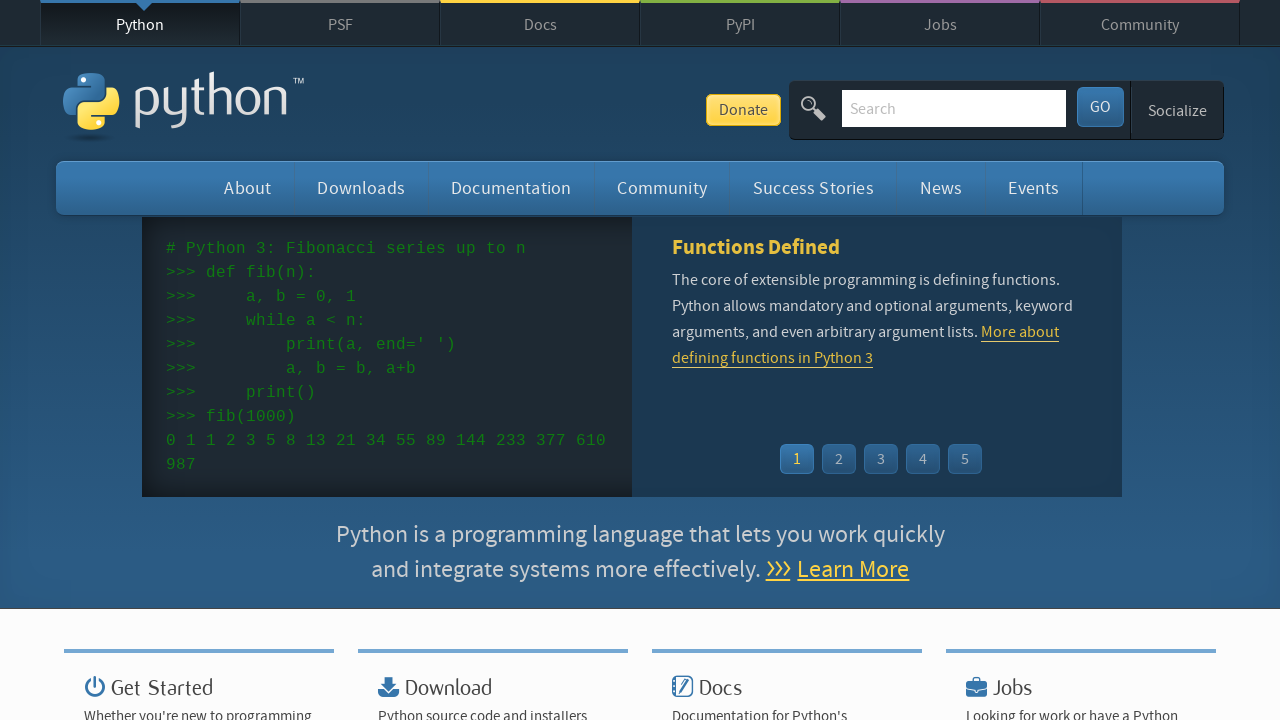

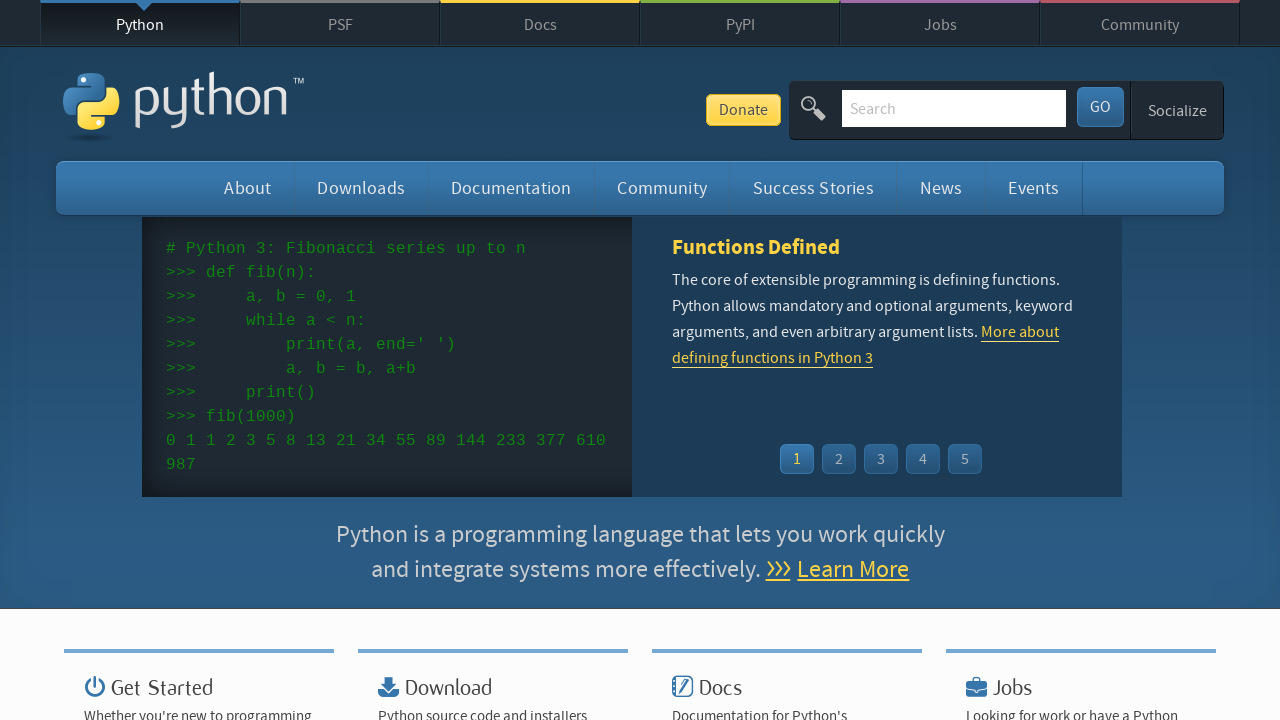